Tests the home page navigation by clicking on the Home link and verifying the Category element is displayed

Starting URL: https://www.demoblaze.com/

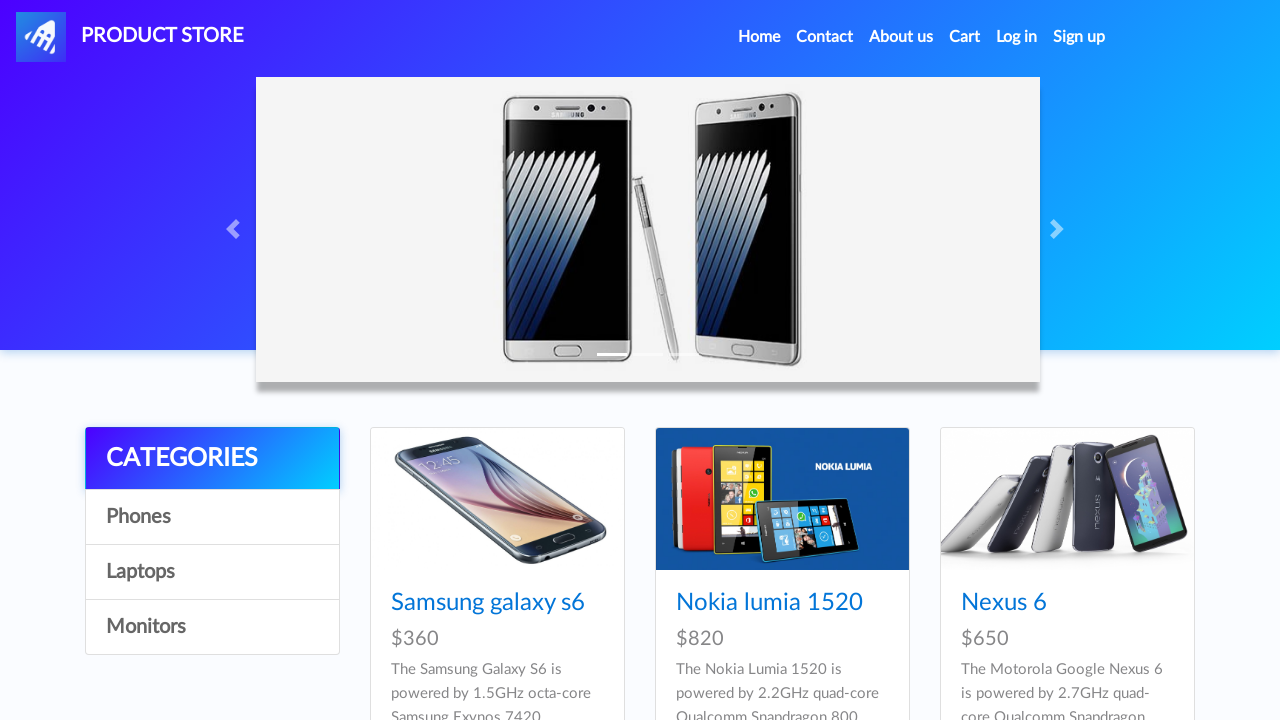

Clicked on Home navigation link at (759, 37) on #navbarExample > ul > li.nav-item.active > a
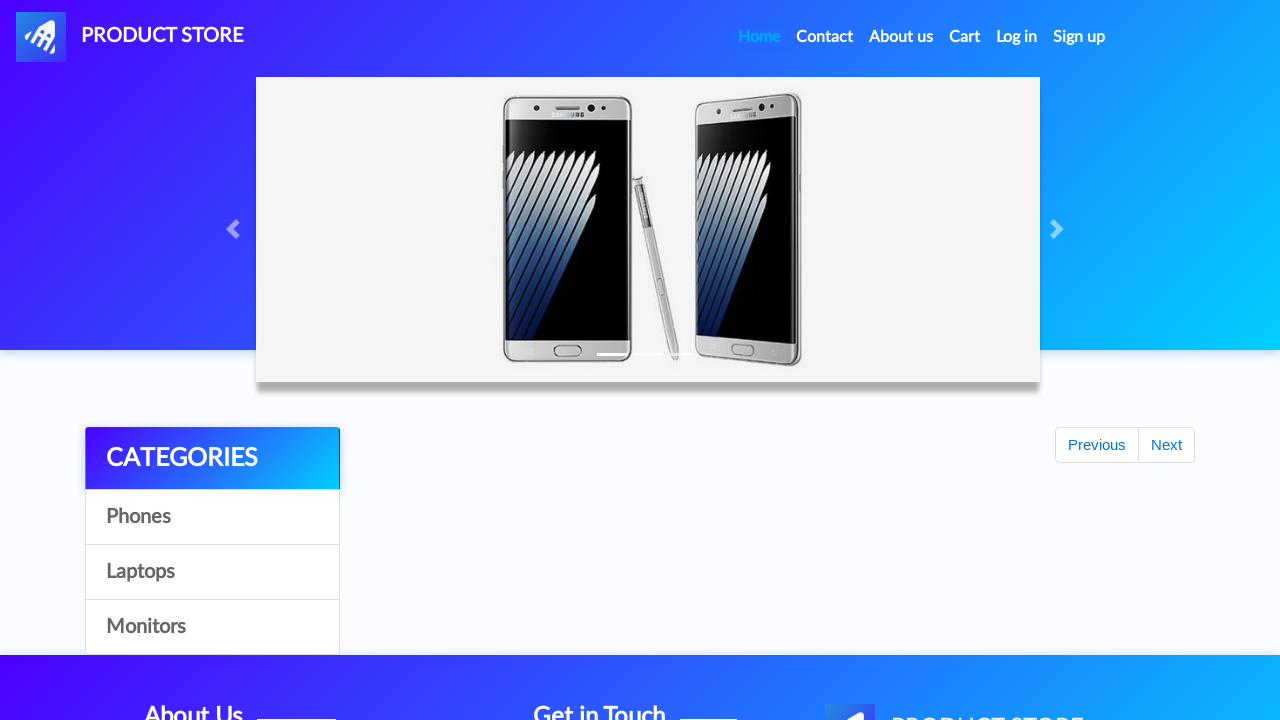

Category element is displayed on home page
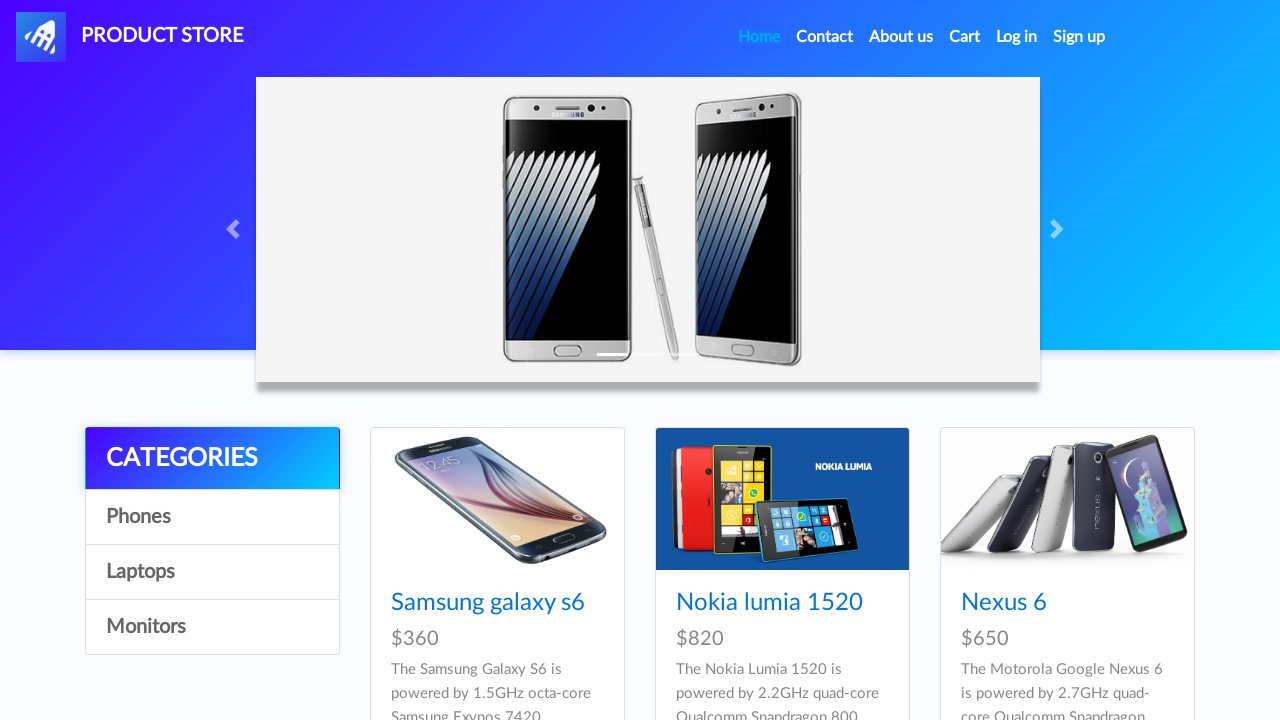

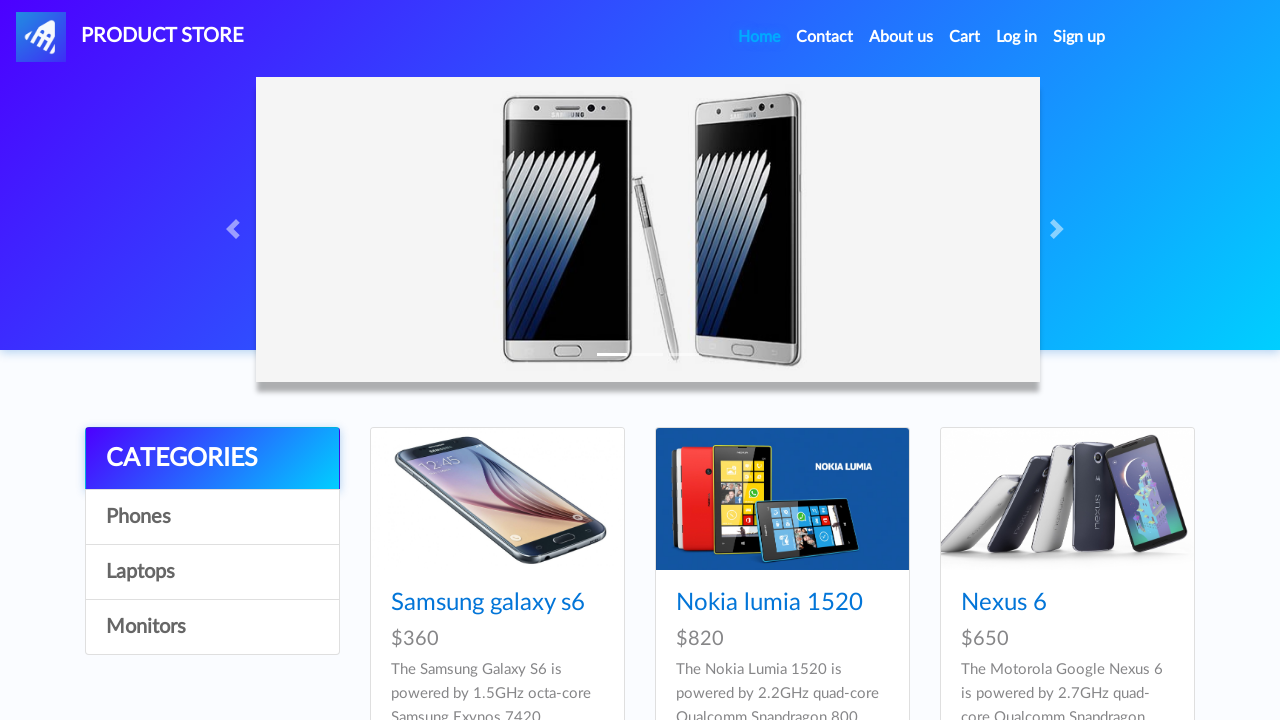